Opens the demo site, clicks on the Web Form button, and verifies the form page heading

Starting URL: https://bonigarcia.dev/selenium-webdriver-java/

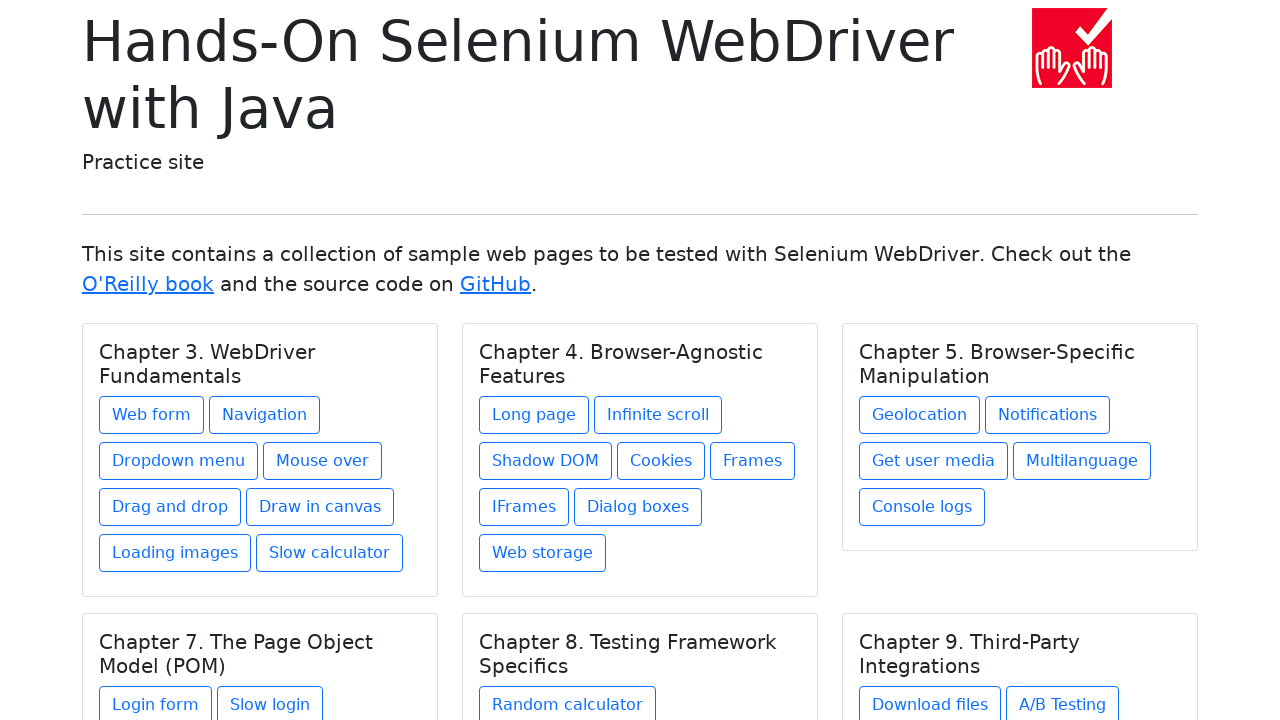

Navigated to demo site
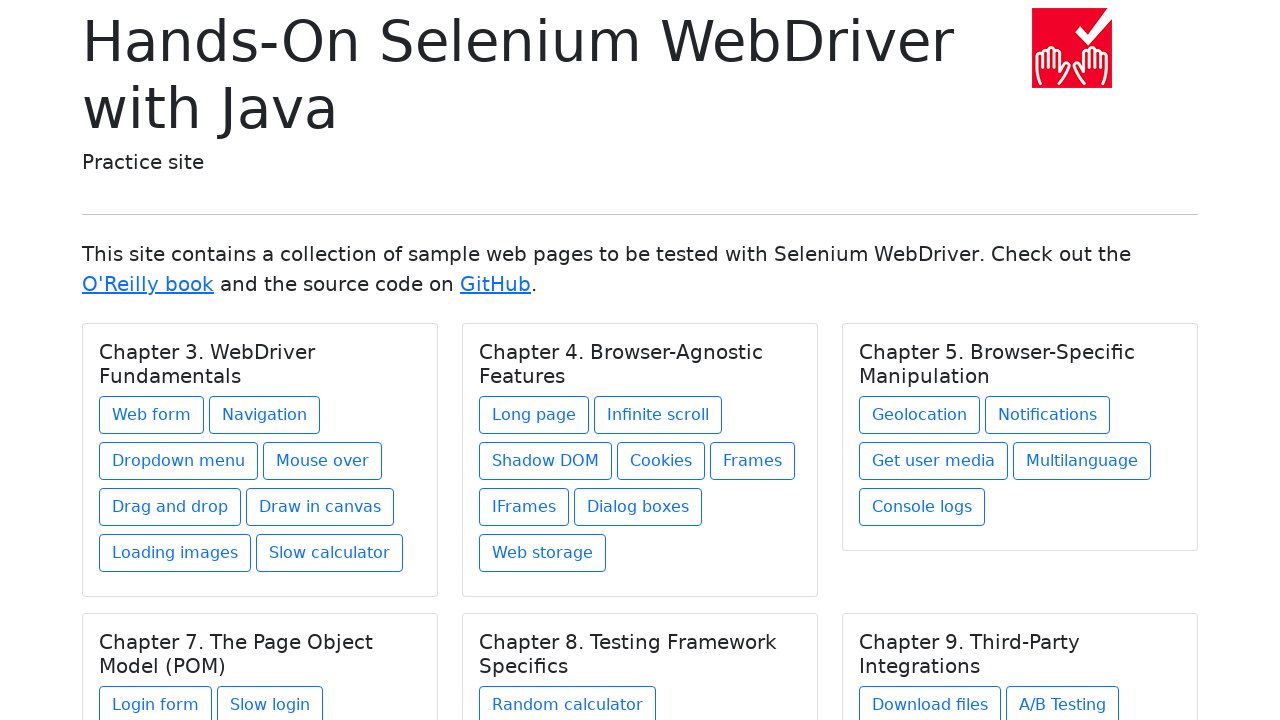

Clicked on the Web Form button at (152, 415) on div.card-body >> a.btn
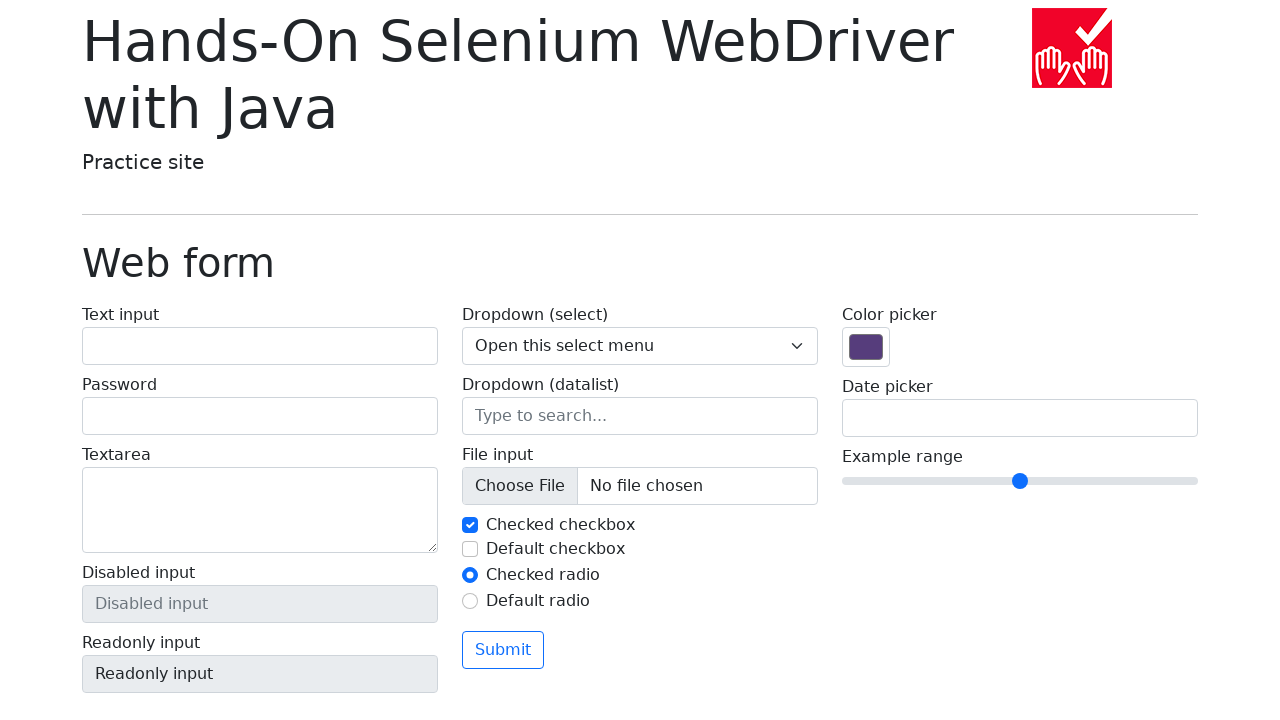

Web form page heading appeared
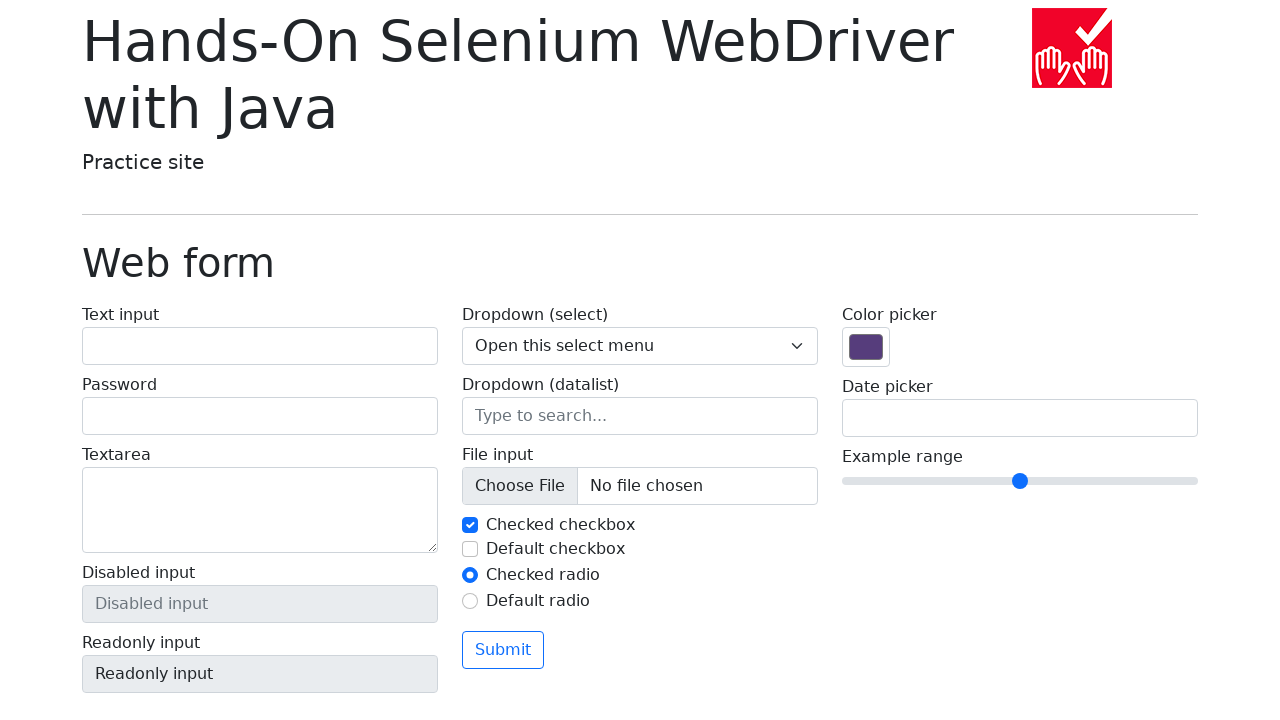

Verified form page heading contains 'Web form'
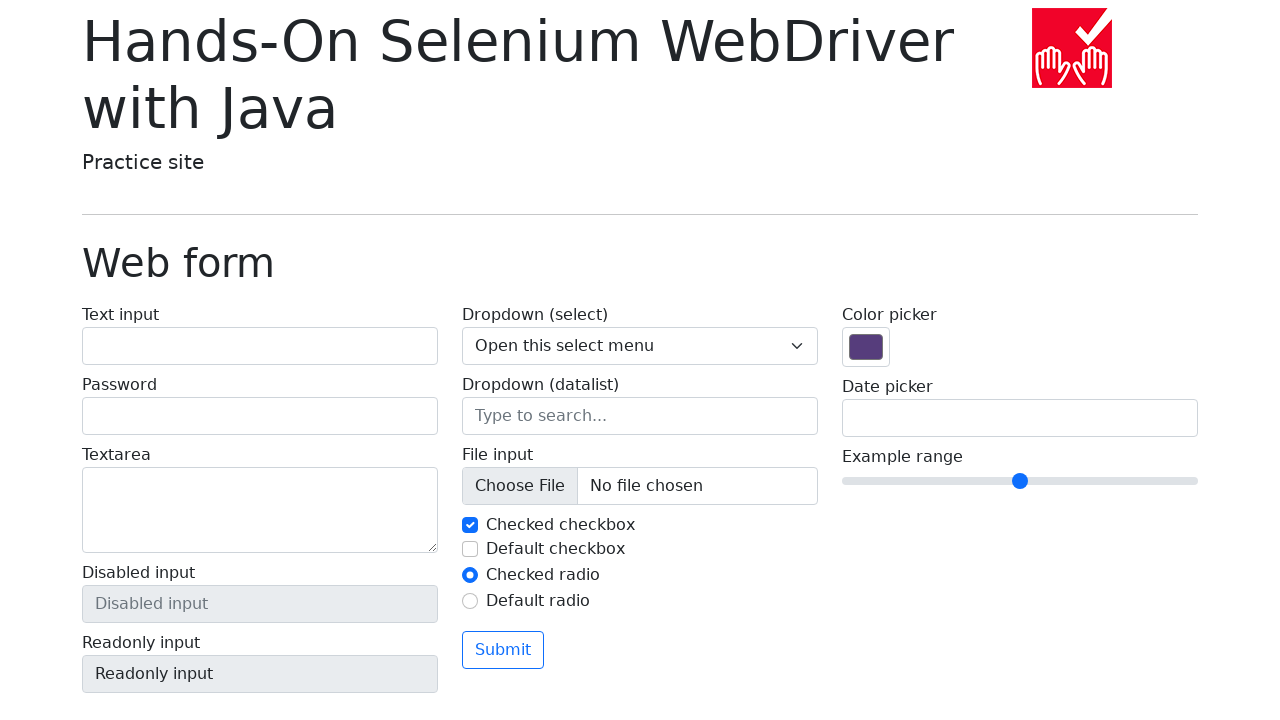

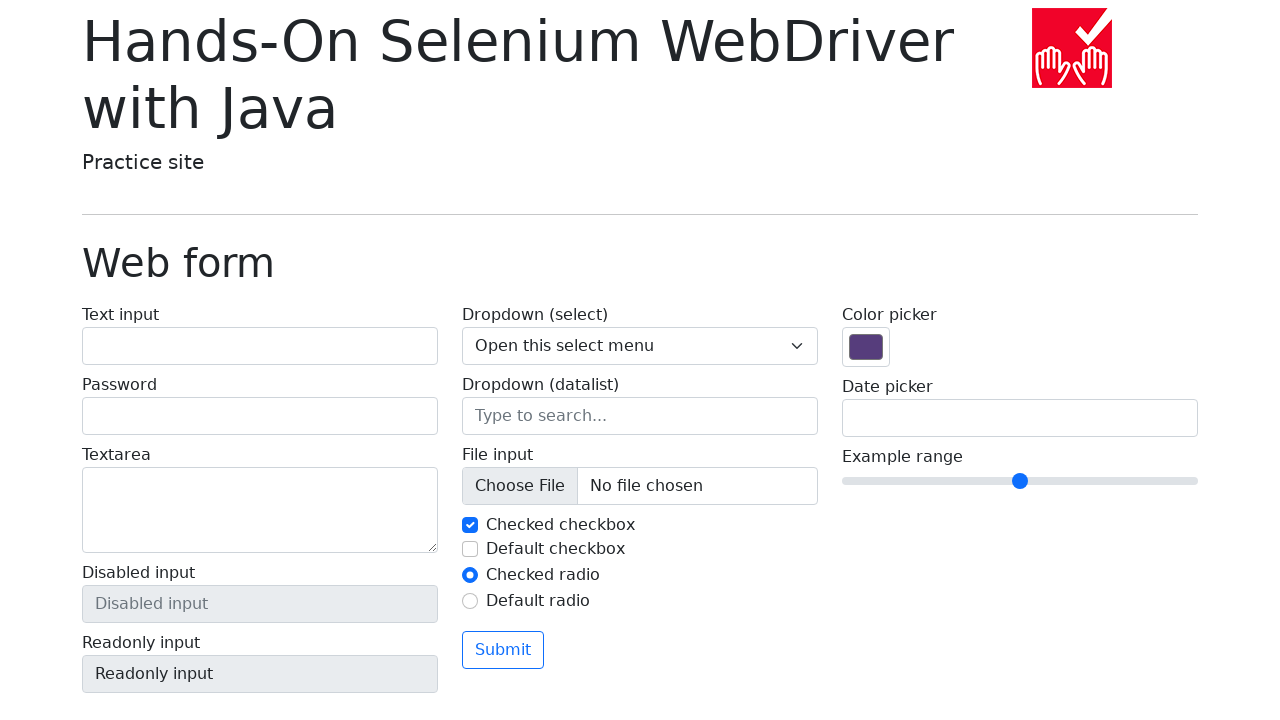